Tests checkbox state verification by navigating to a checkboxes page, finding all checkbox elements, and verifying that the second checkbox is checked using both attribute lookup and is_selected methods.

Starting URL: http://the-internet.herokuapp.com/checkboxes

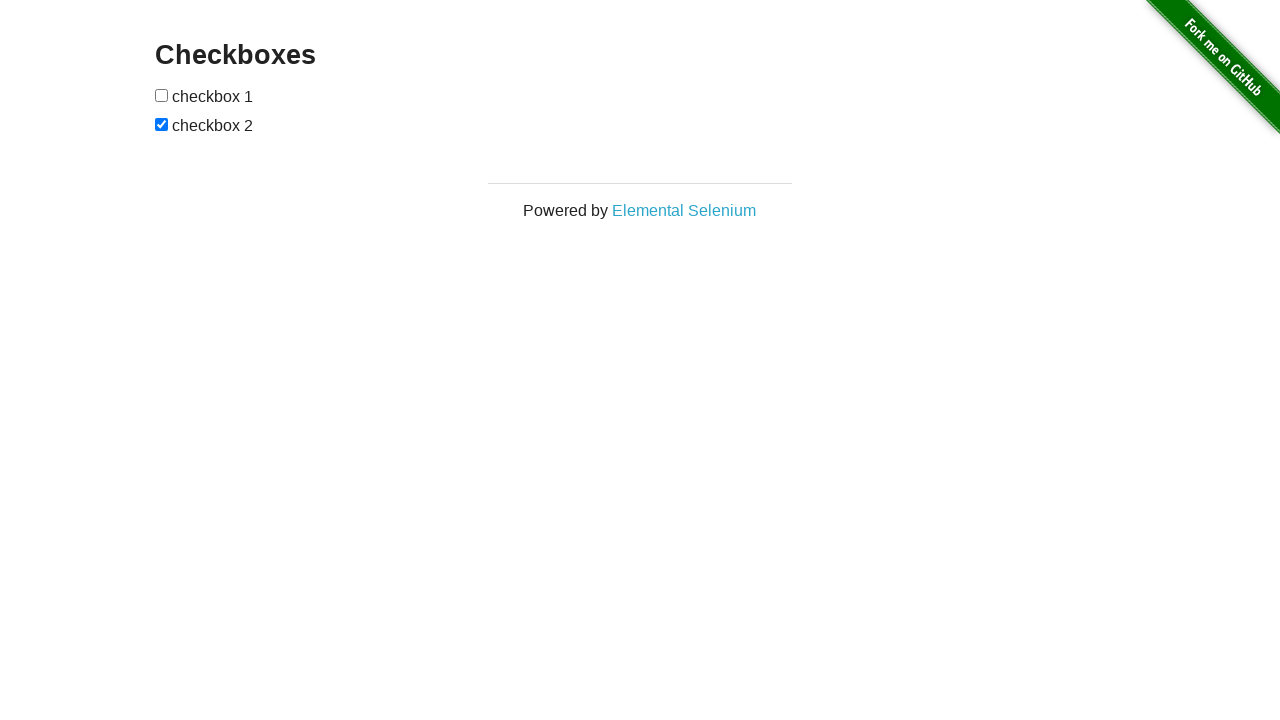

Waited for checkboxes to be present on the page
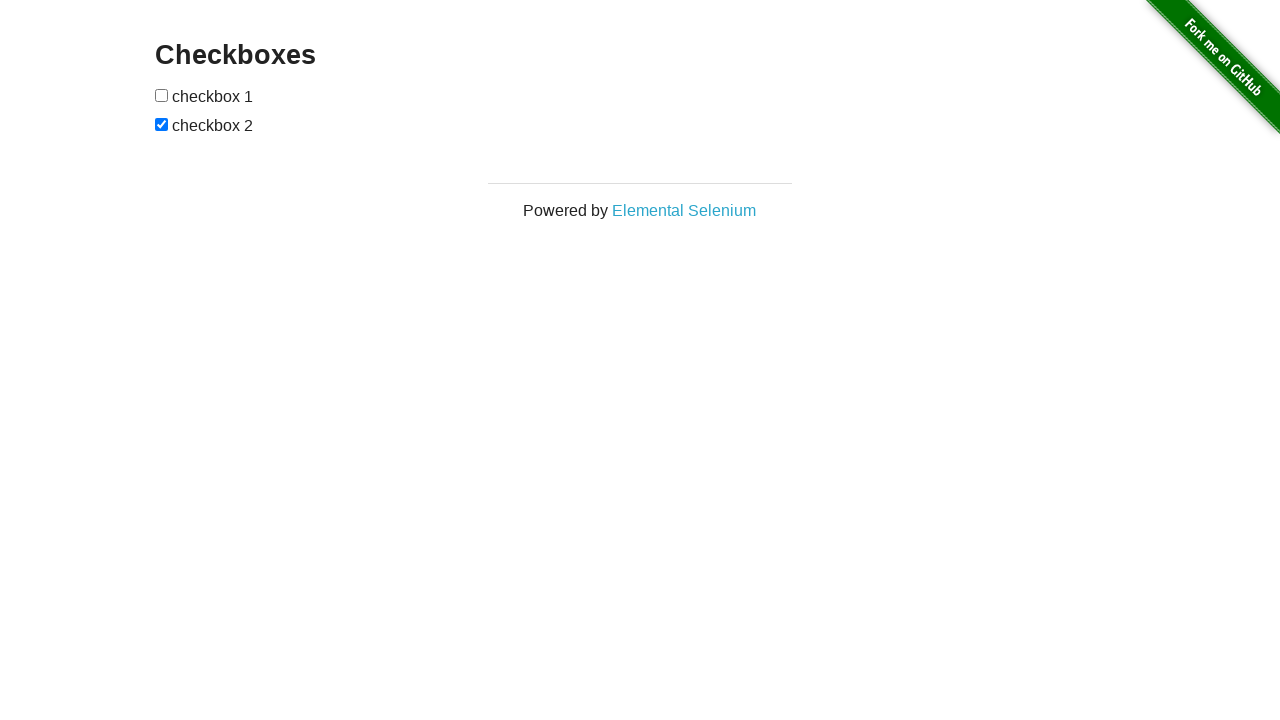

Located all checkbox elements on the page
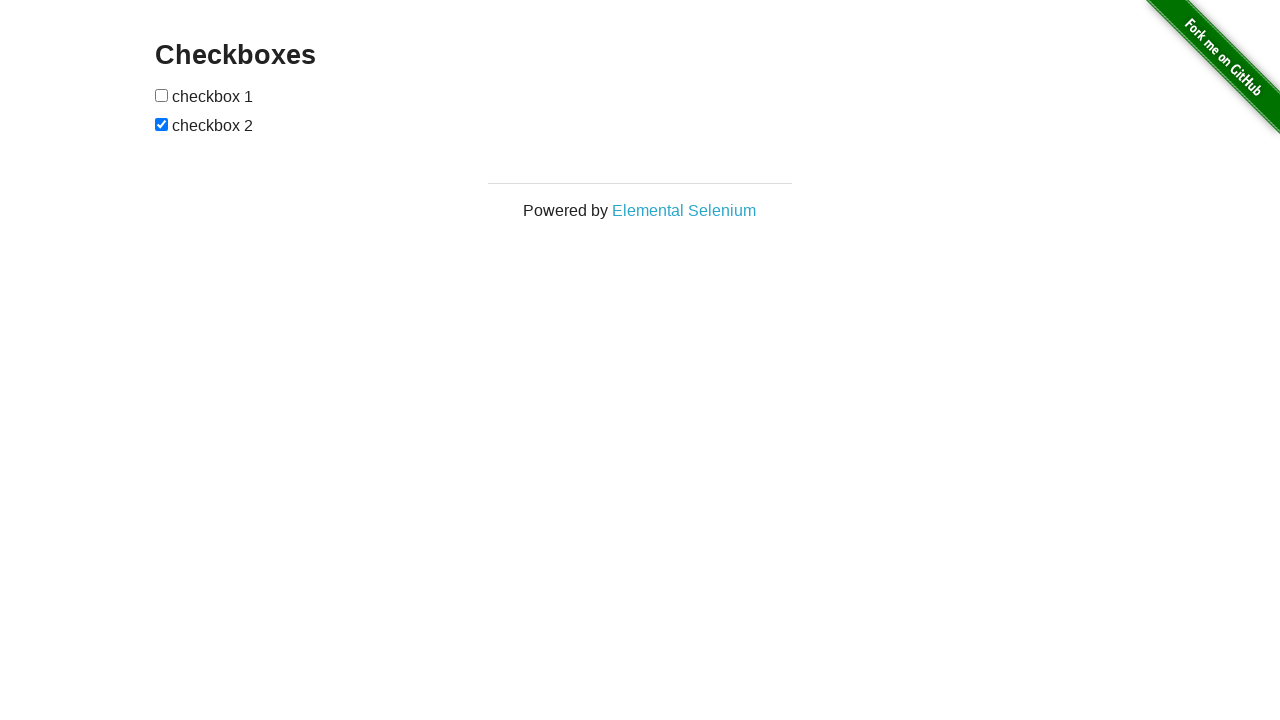

Verified that the second checkbox is checked
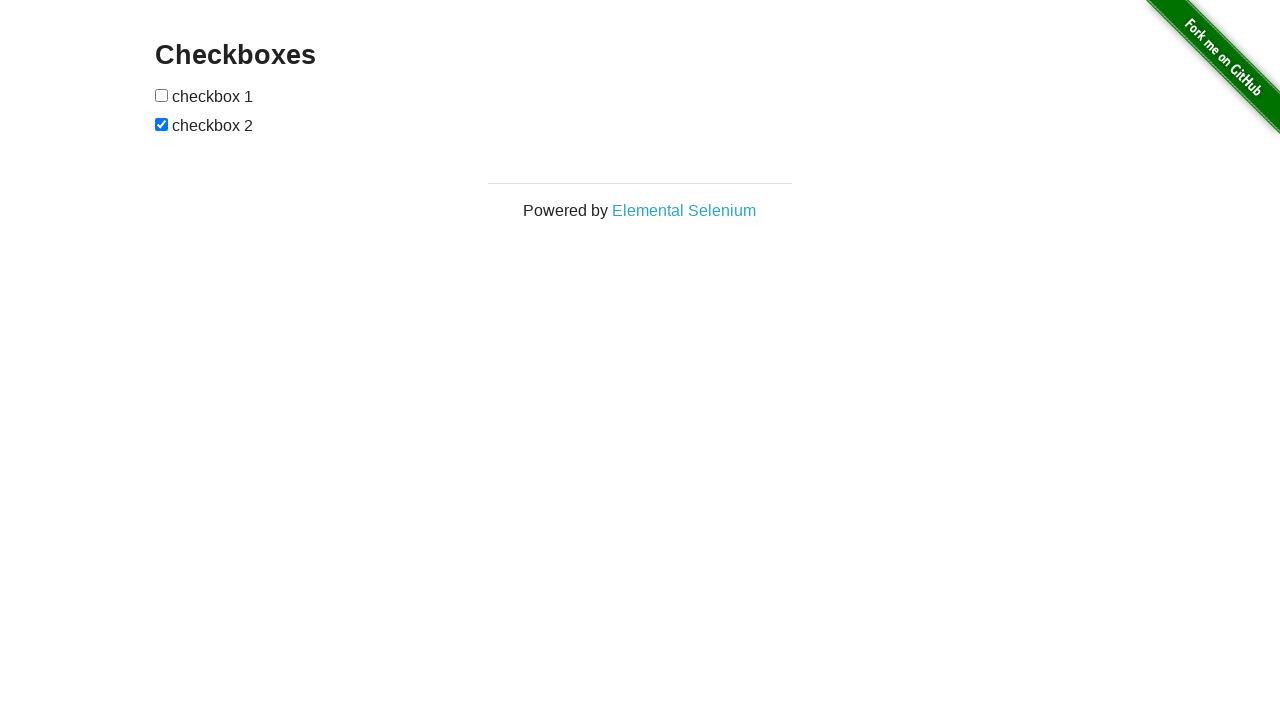

Verified that the first checkbox is not checked
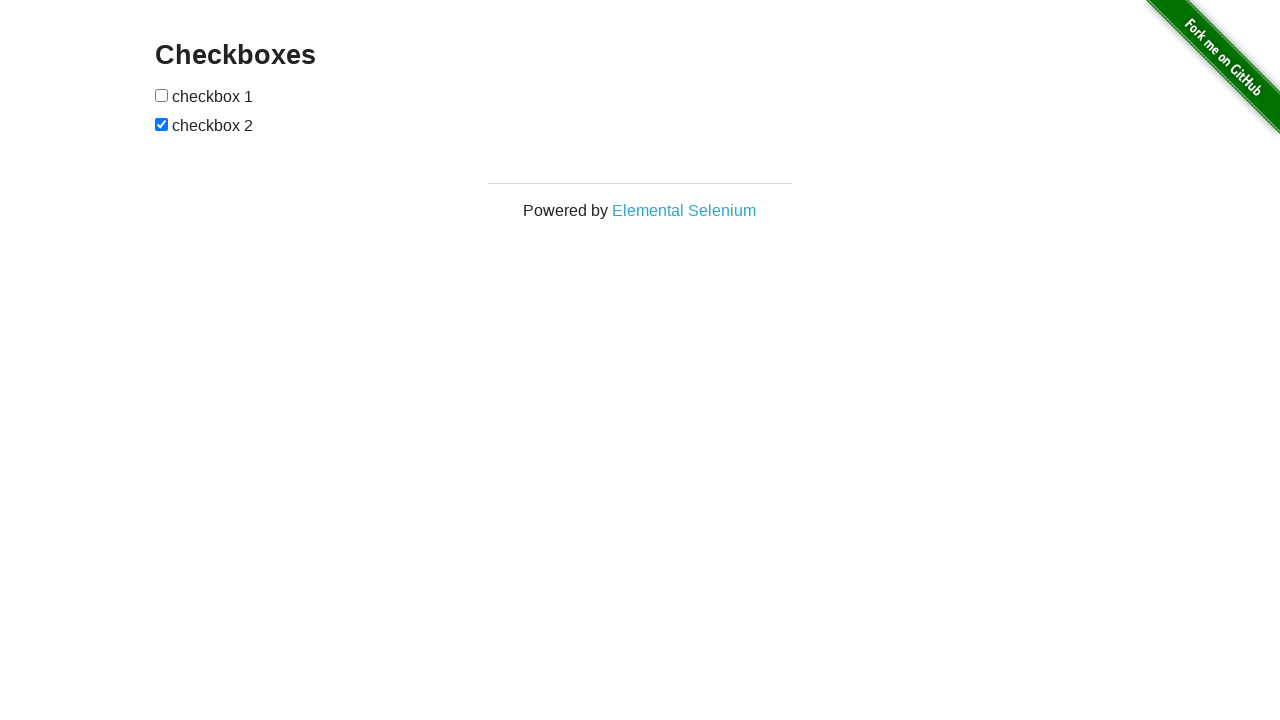

Clicked the first checkbox to check it at (162, 95) on input[type="checkbox"] >> nth=0
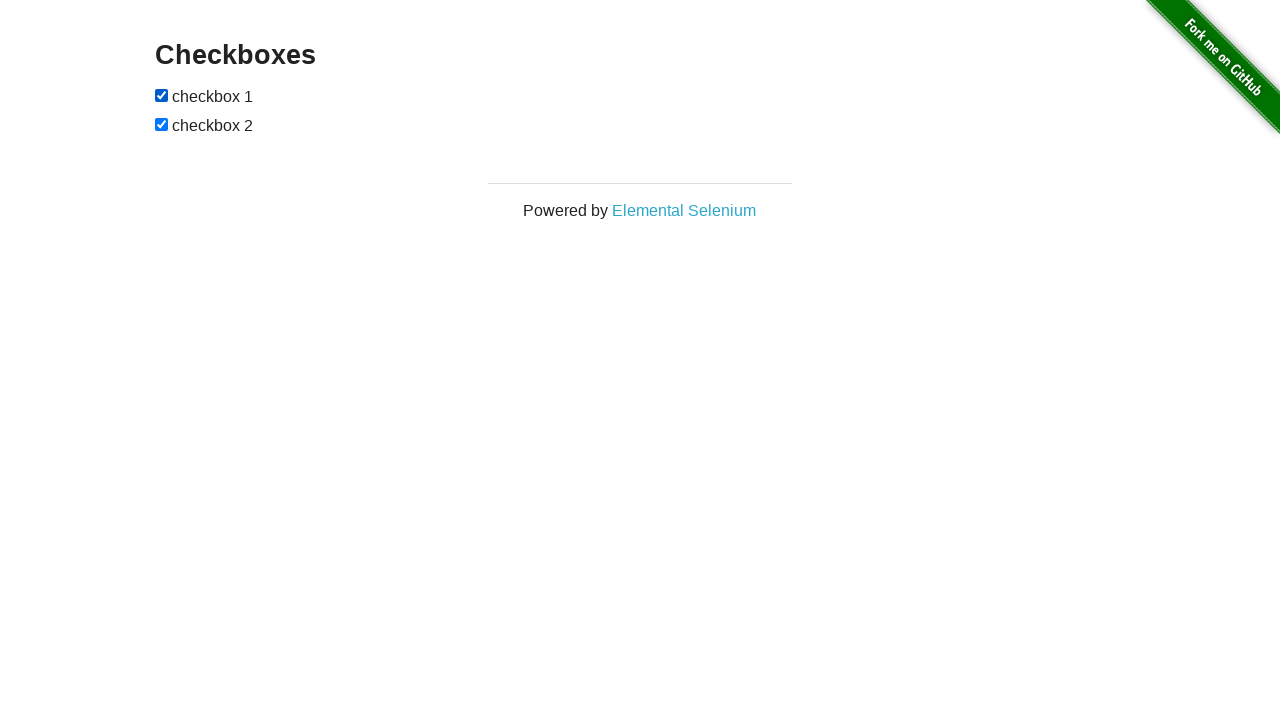

Verified that the first checkbox is now checked after clicking
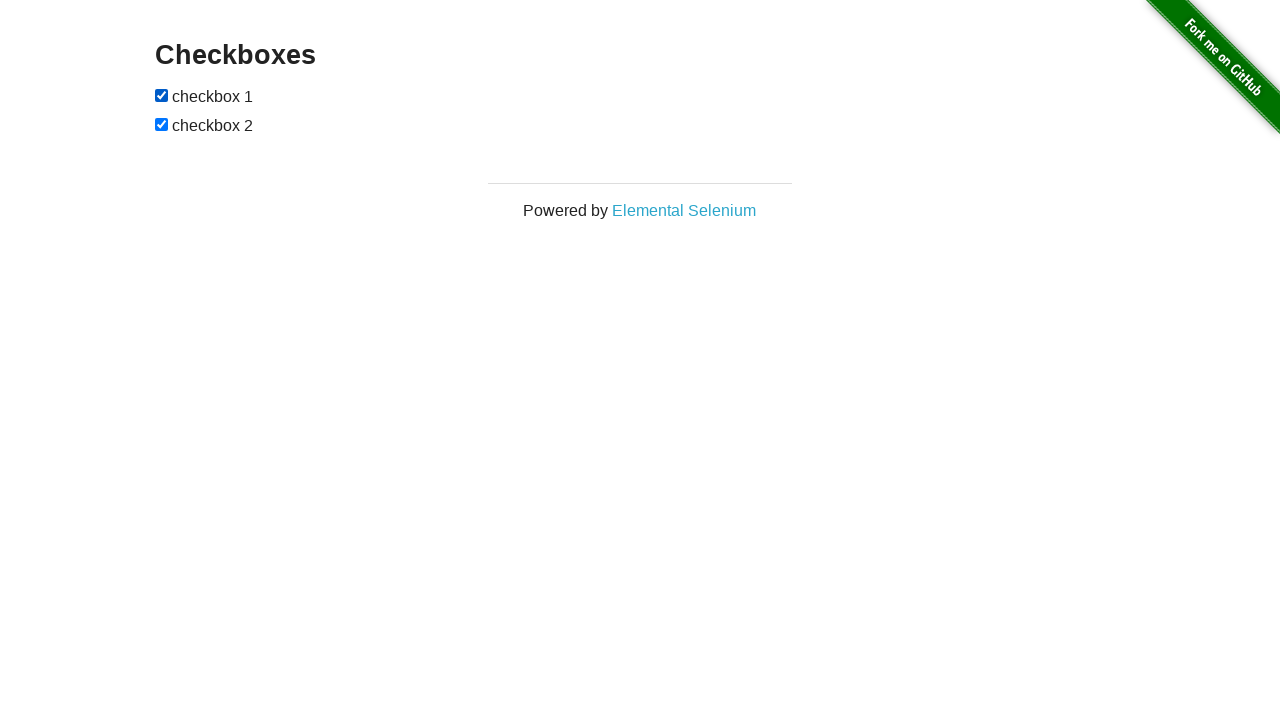

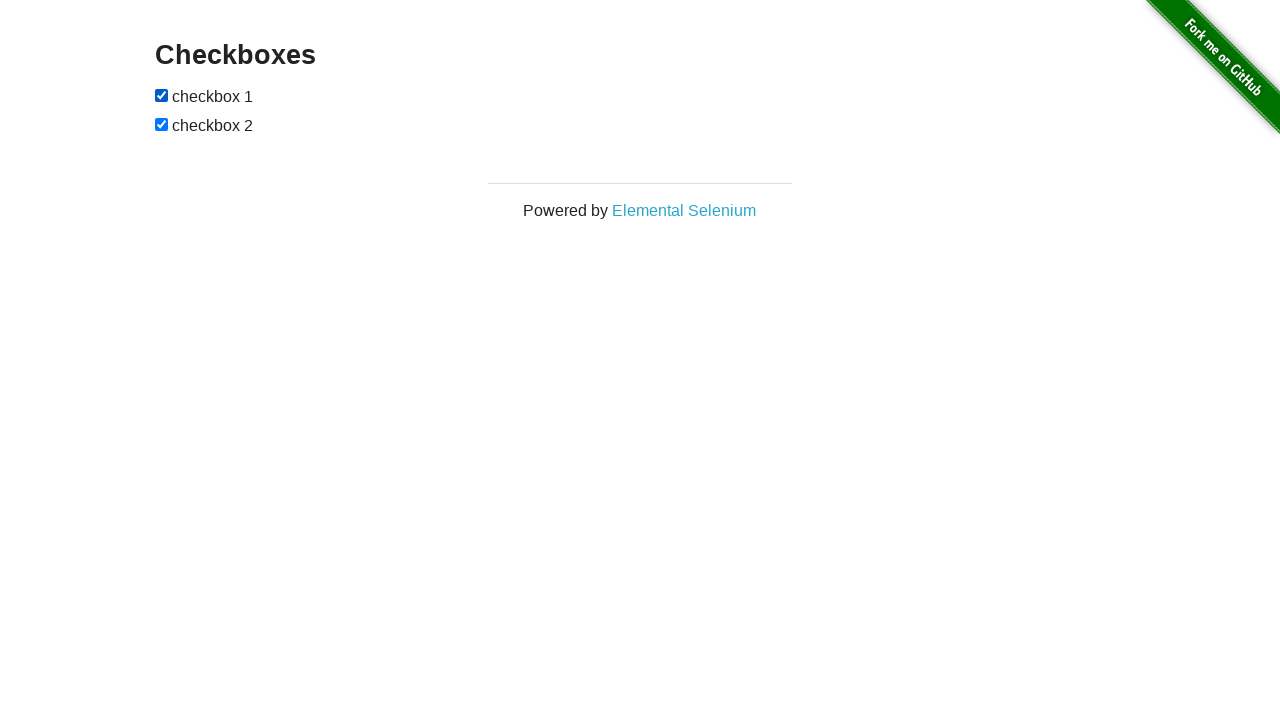